Tests E-Prime checker with newline character input

Starting URL: https://www.exploratorytestingacademy.com/app/

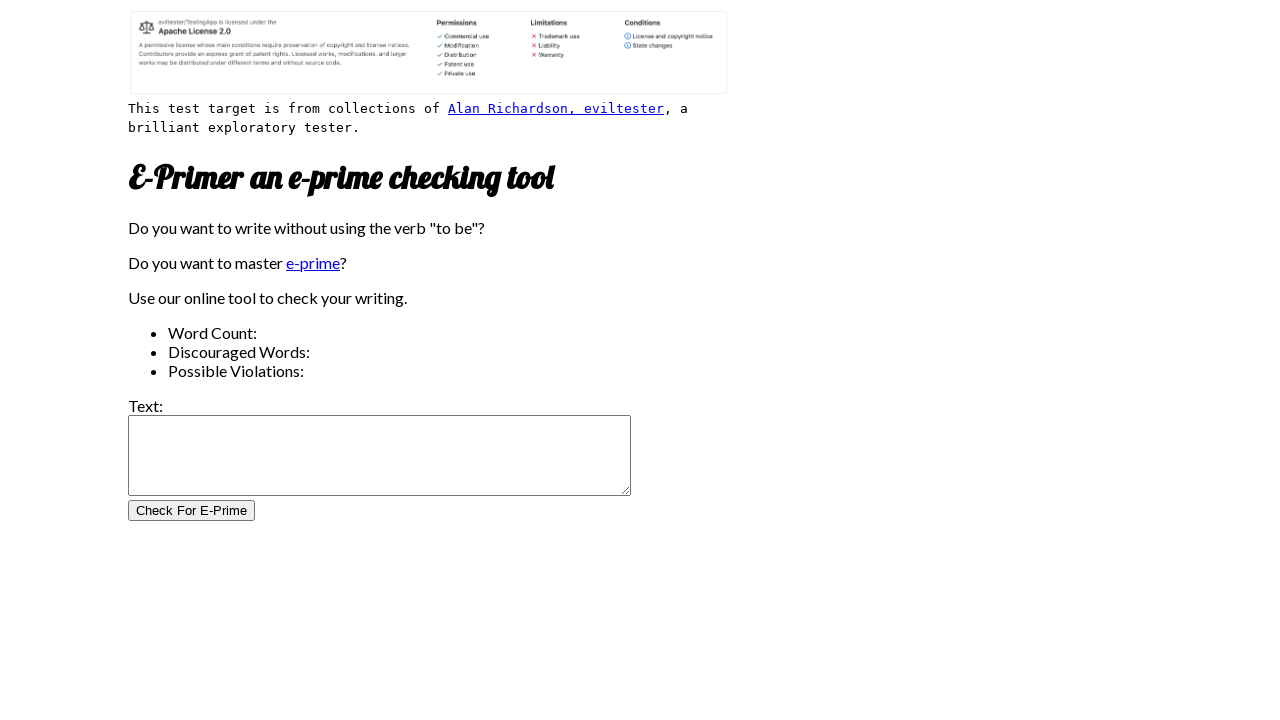

Filled input field with newline character on #inputtext
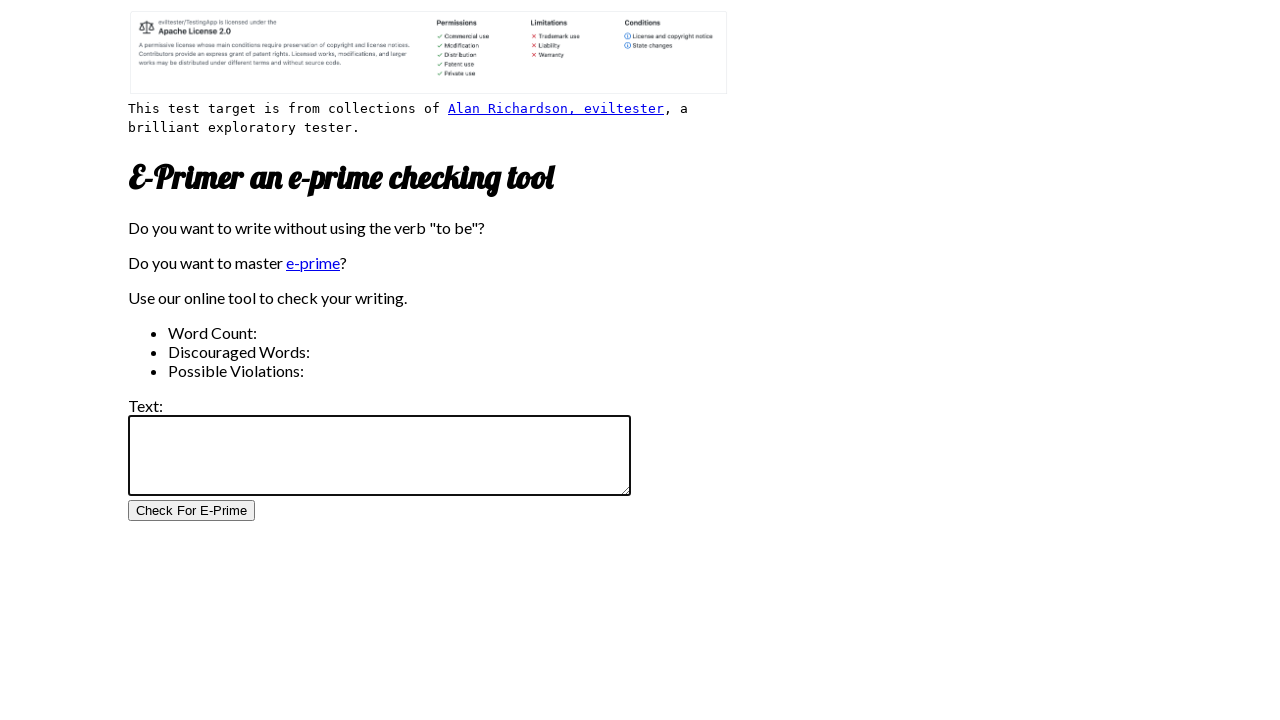

Clicked E-Prime checker button at (192, 511) on #CheckForEPrimeButton
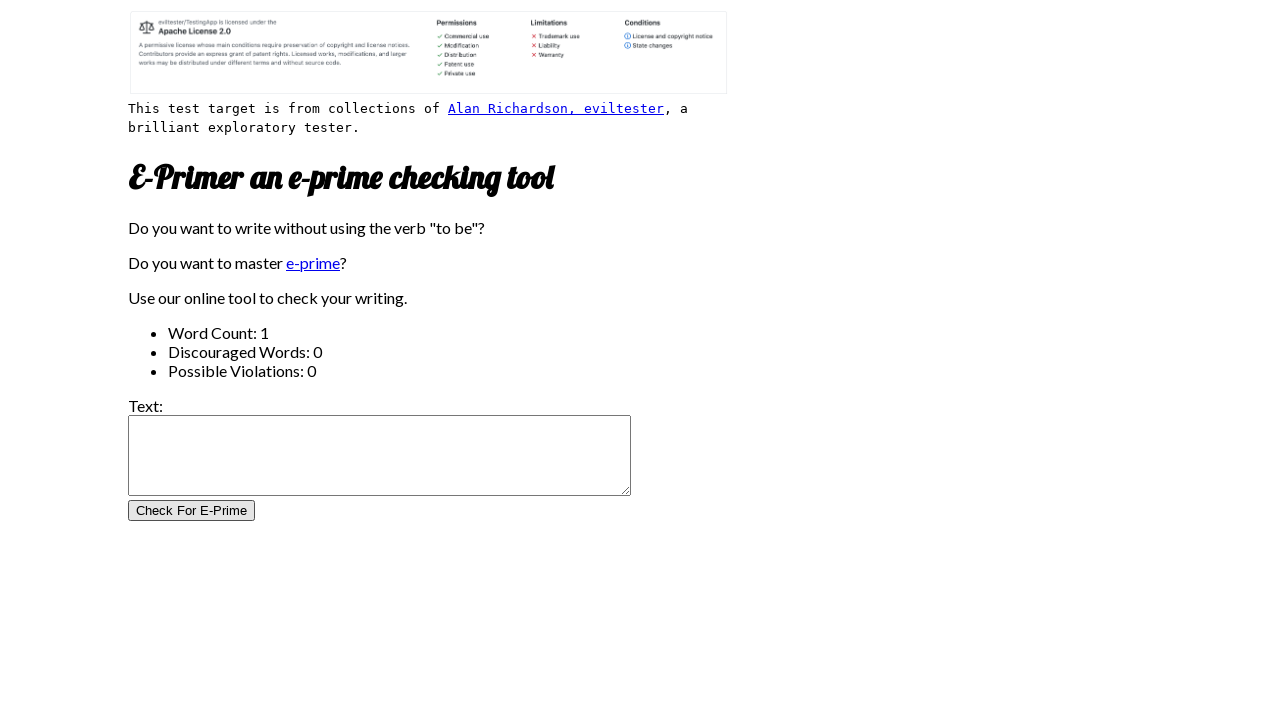

Word count element loaded
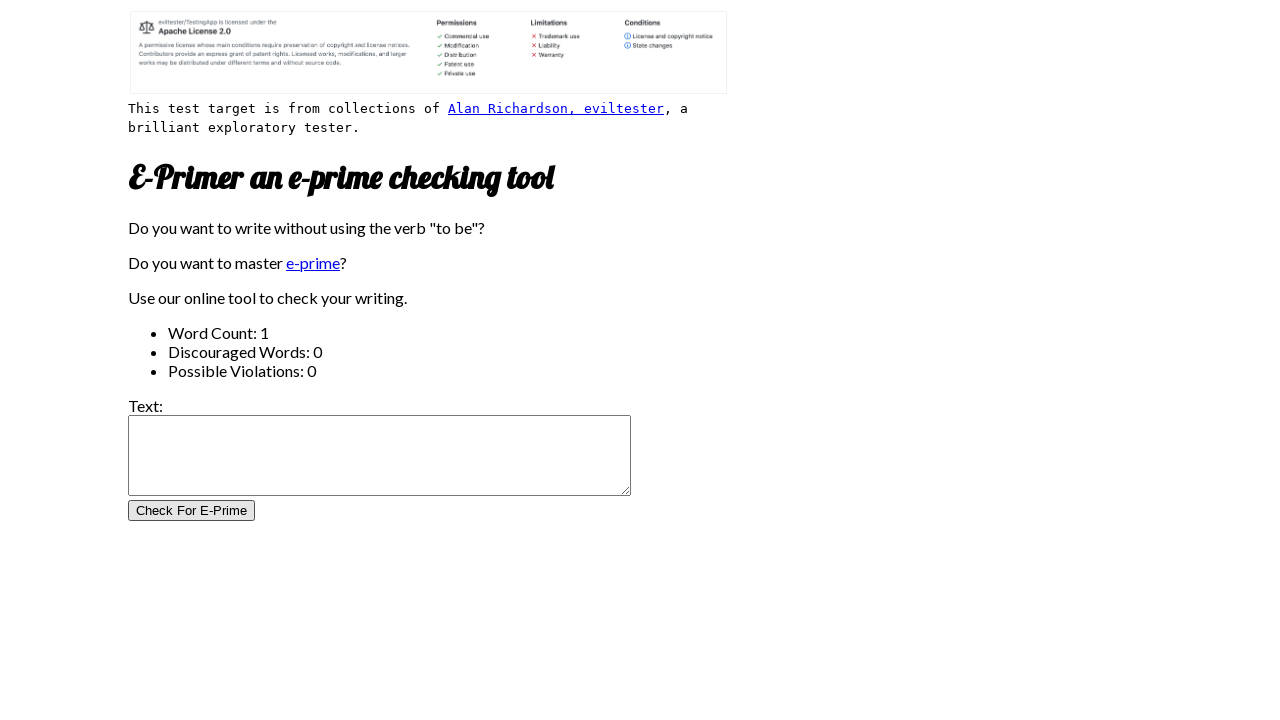

Verified word count equals 1
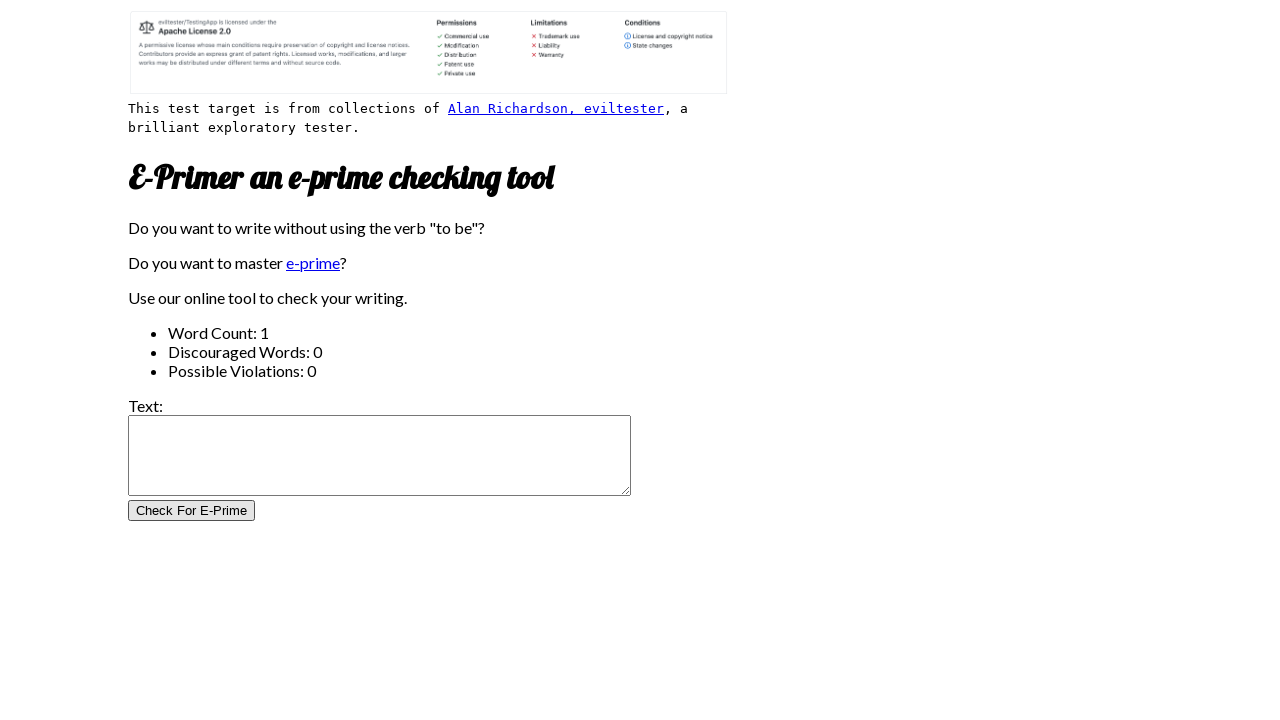

Verified discouraged word count equals 0
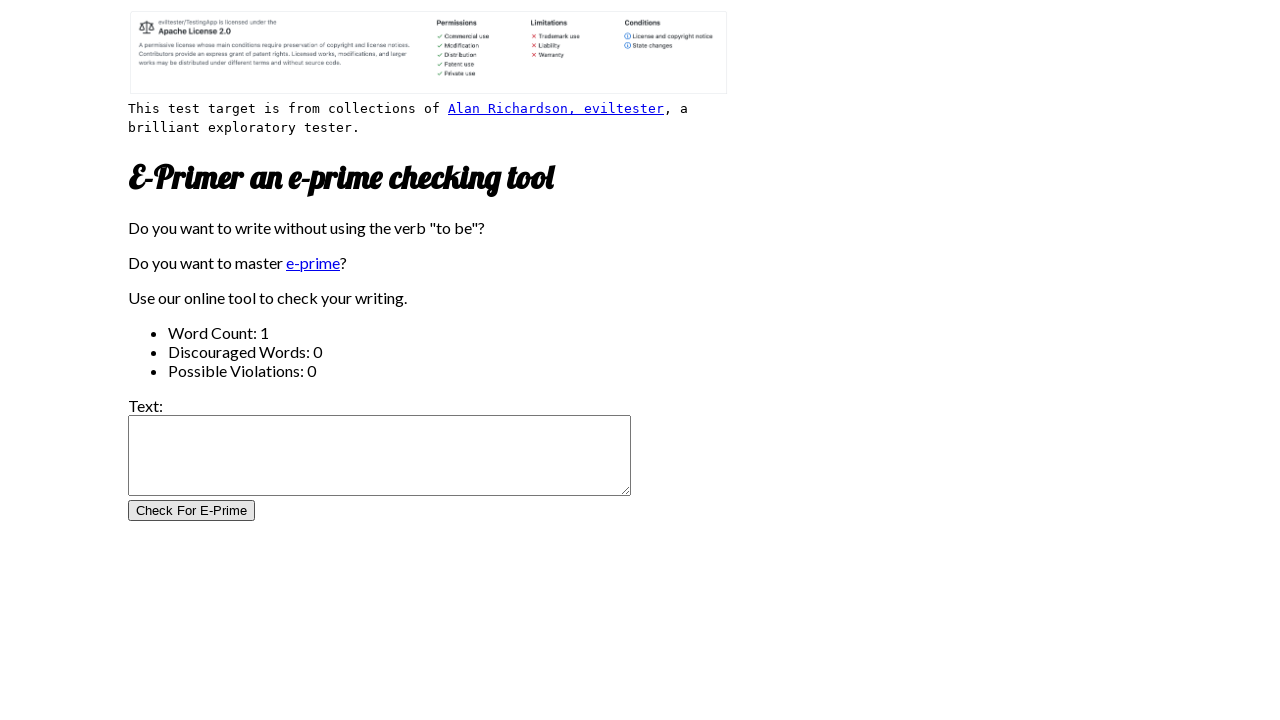

Verified possible violation count equals 0
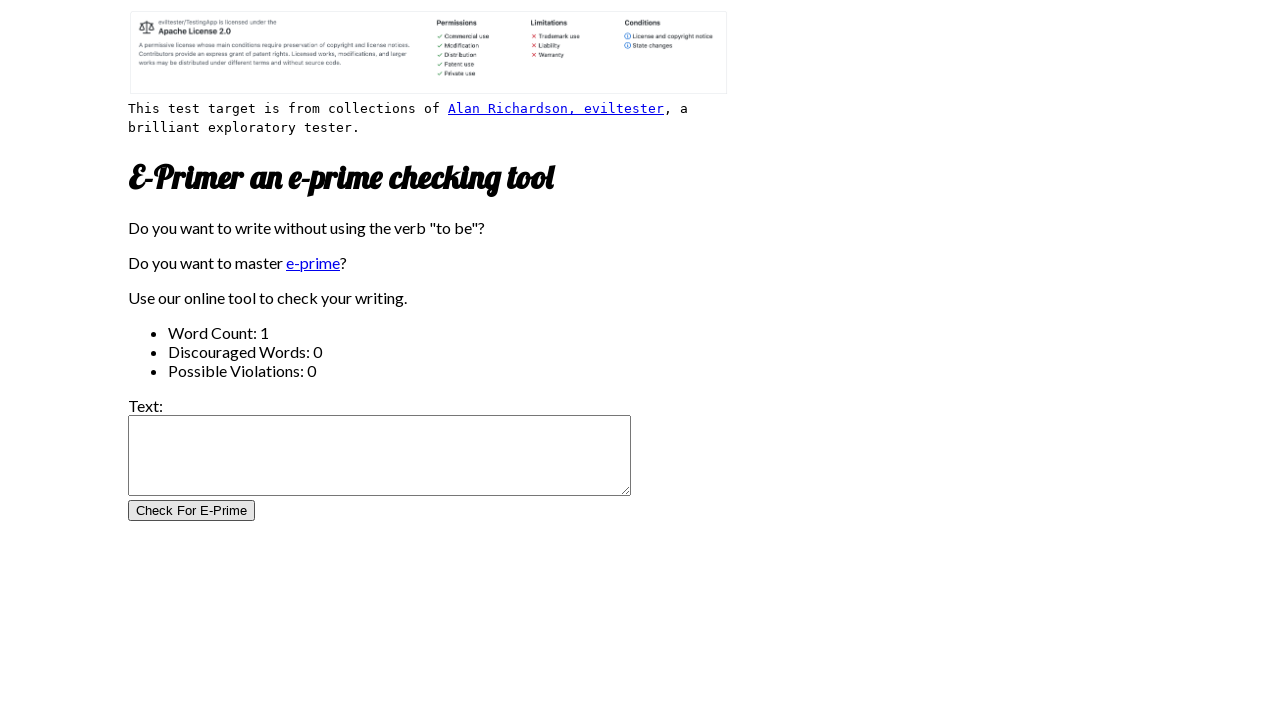

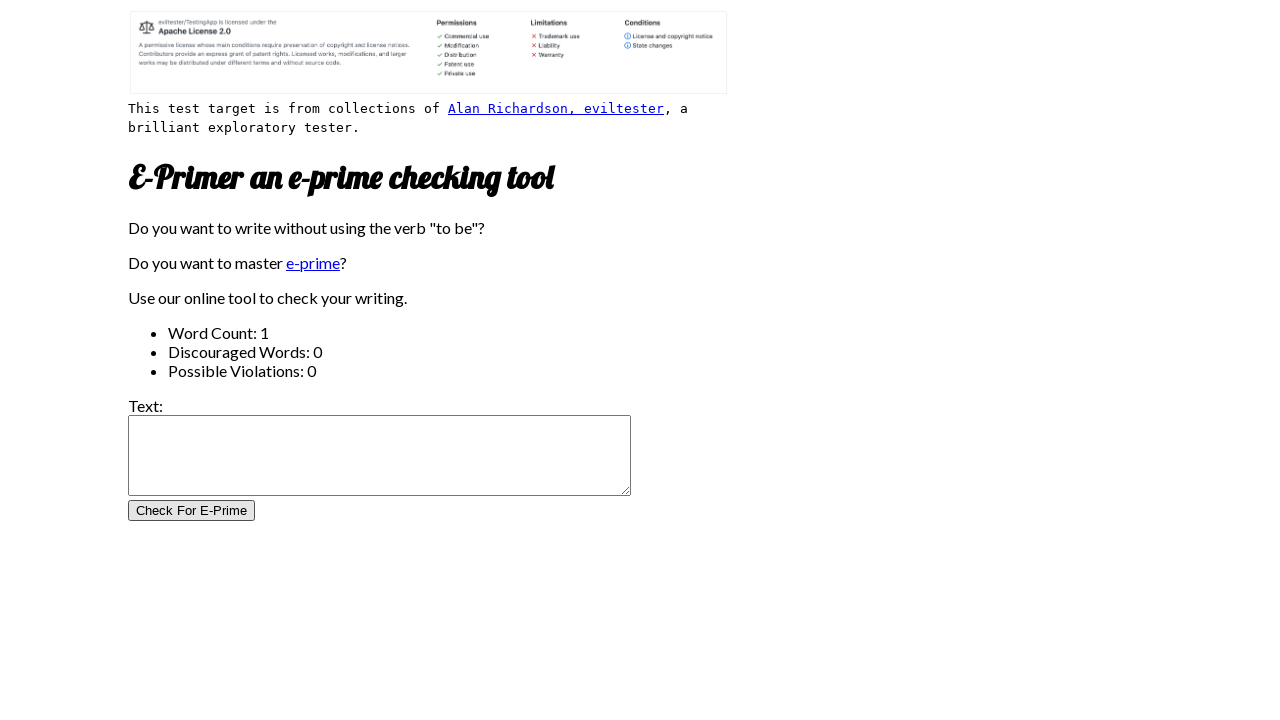